Tests various alert dialog interactions including simple alert, confirmation alert, and prompt alert by accepting them and navigating between different alert types

Starting URL: http://demo.automationtesting.in/Alerts.html

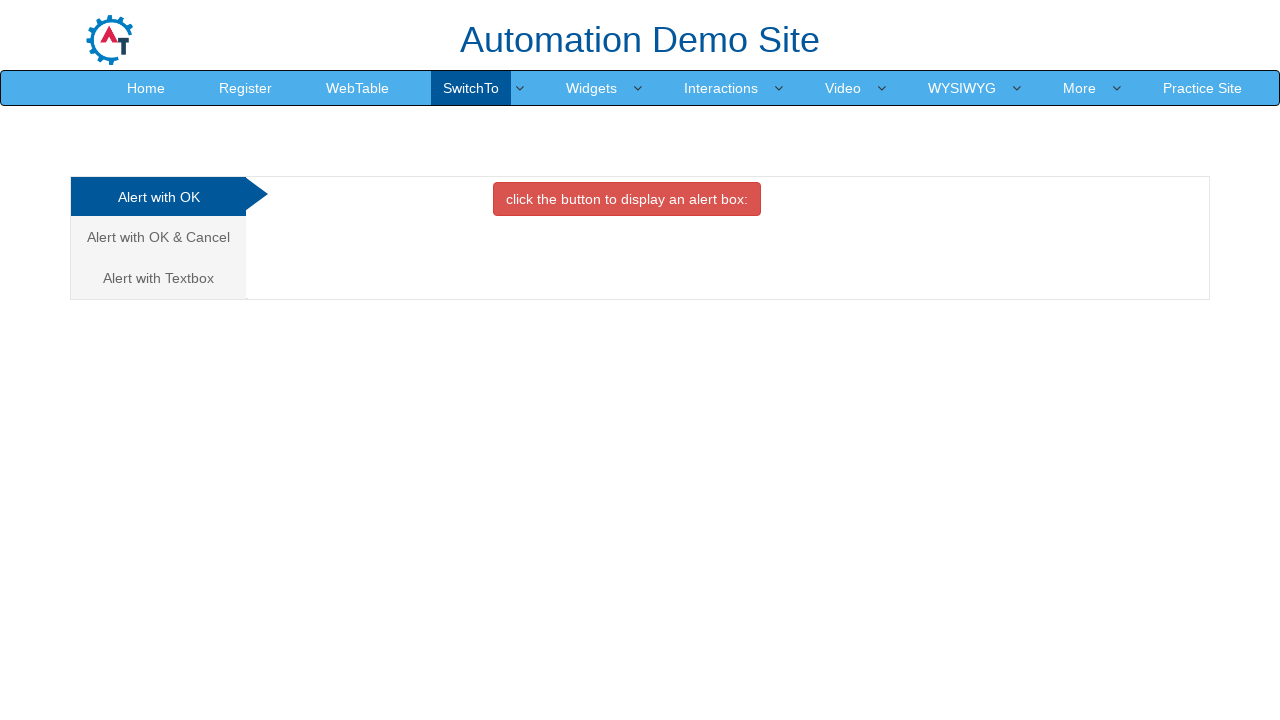

Clicked button to trigger simple alert at (627, 199) on (//button[contains(text(),'click')])[1]
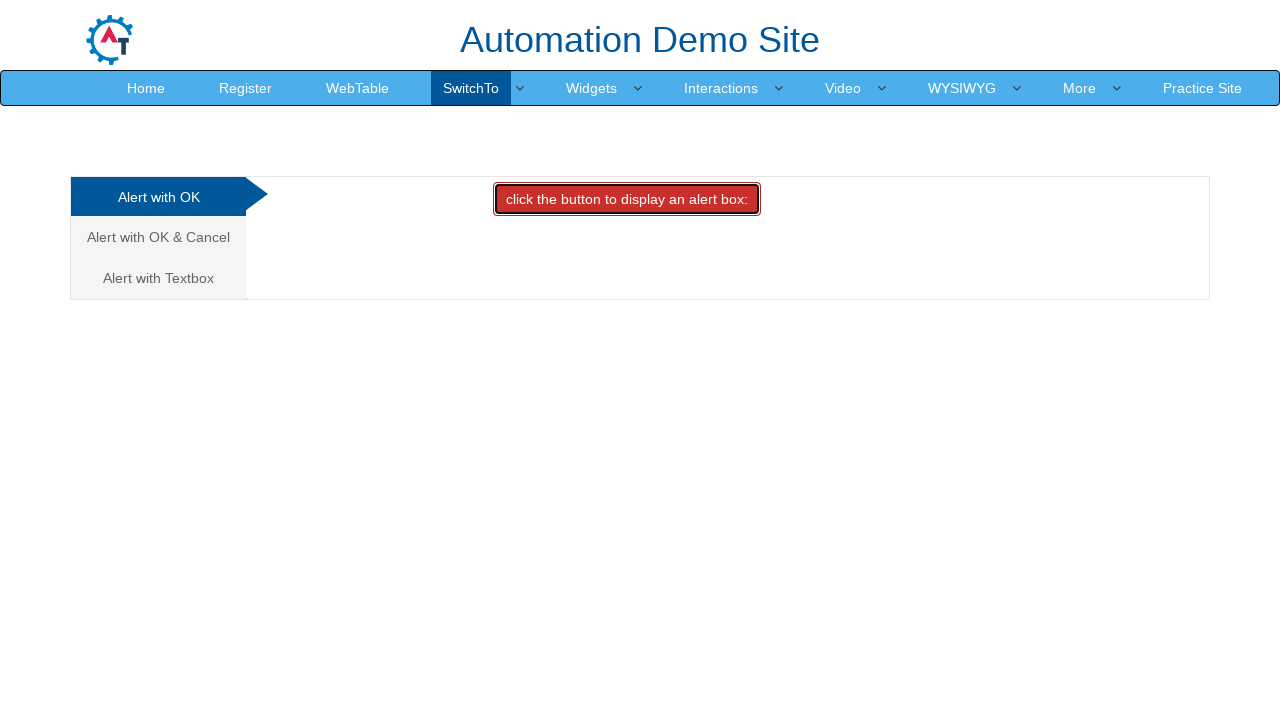

Set up dialog handler to accept alerts
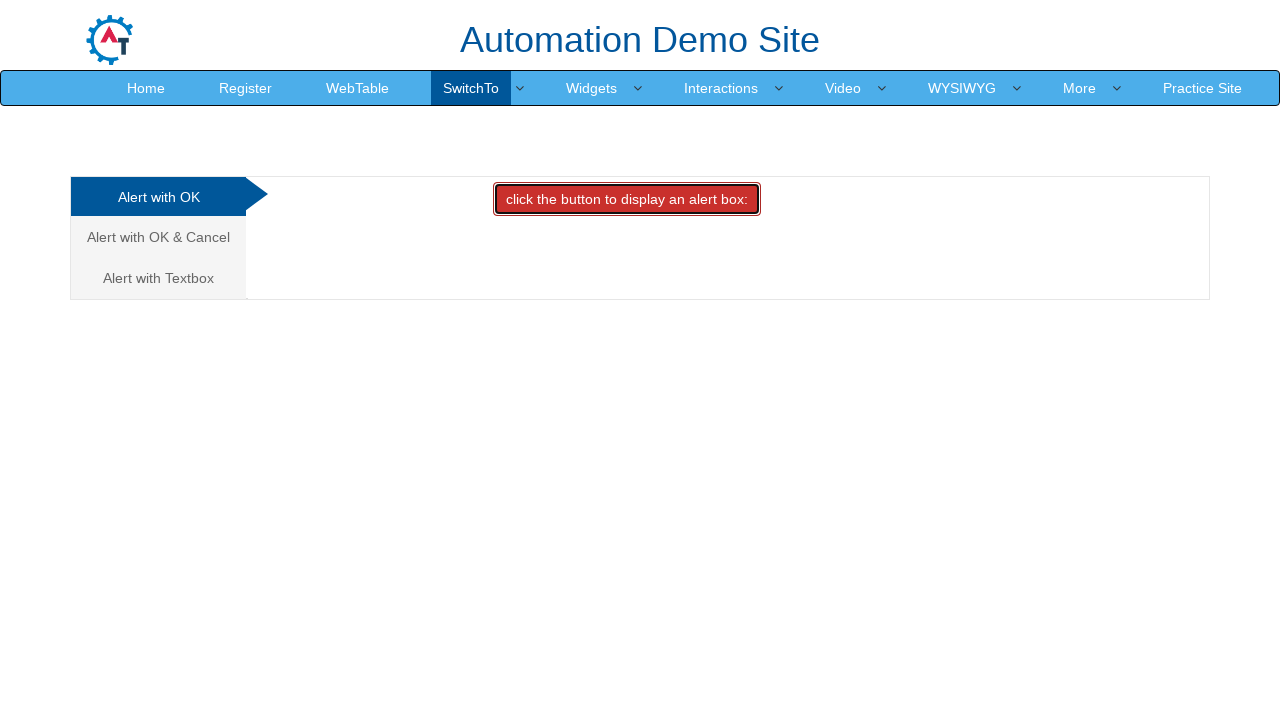

Navigated to confirmation alert section at (158, 237) on (//a[@class='analystic'])[2]
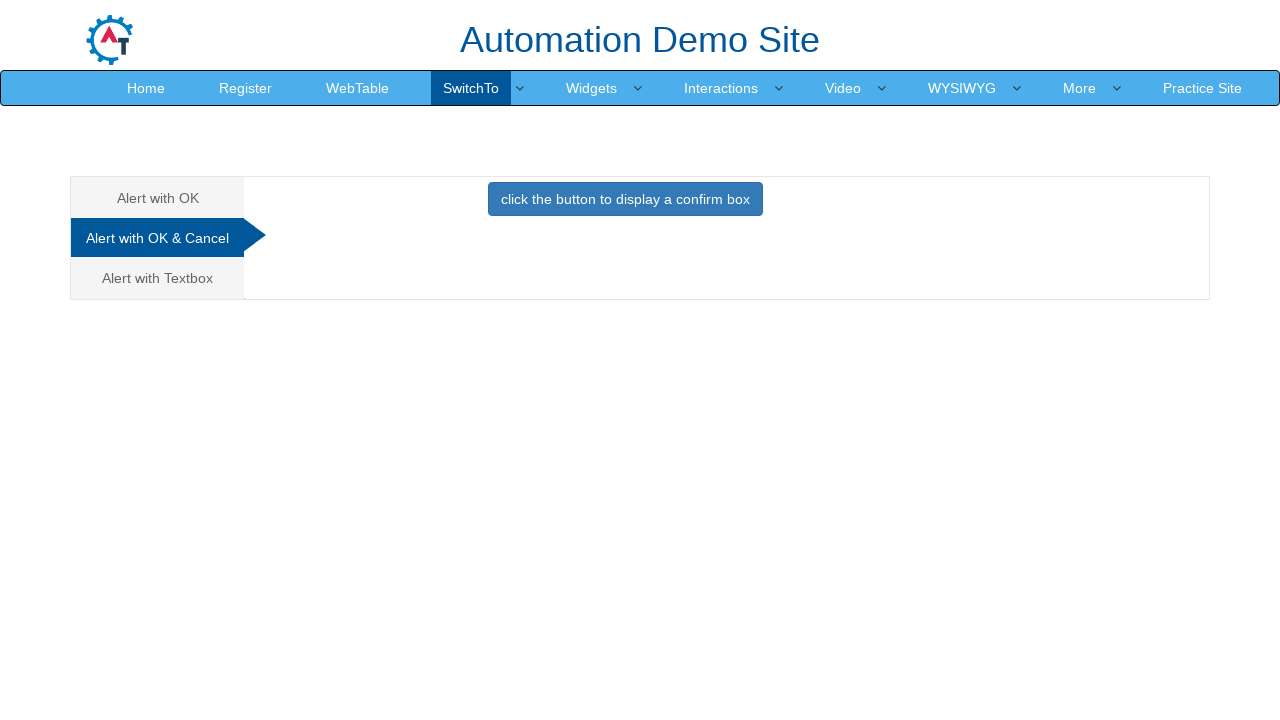

Clicked button to trigger confirmation alert at (625, 199) on (//button[contains(text(),'click')])[2]
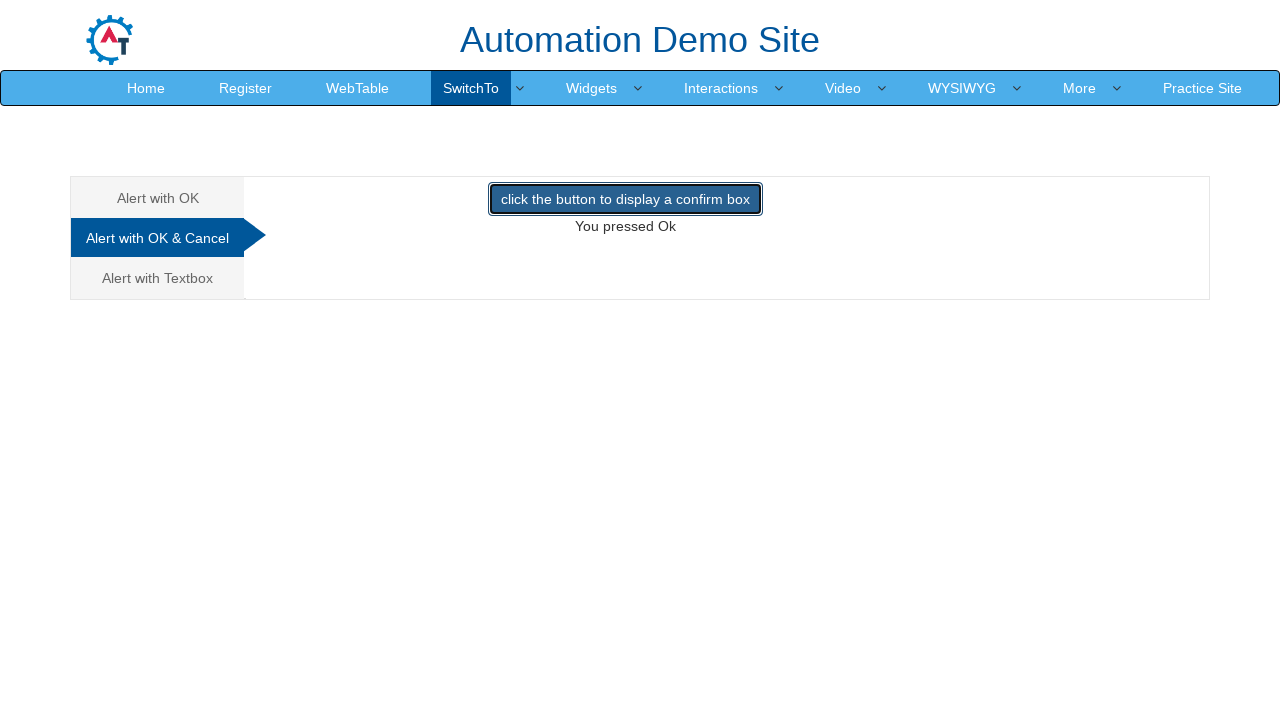

Navigated to prompt alert section at (158, 278) on (//a[@class='analystic'])[3]
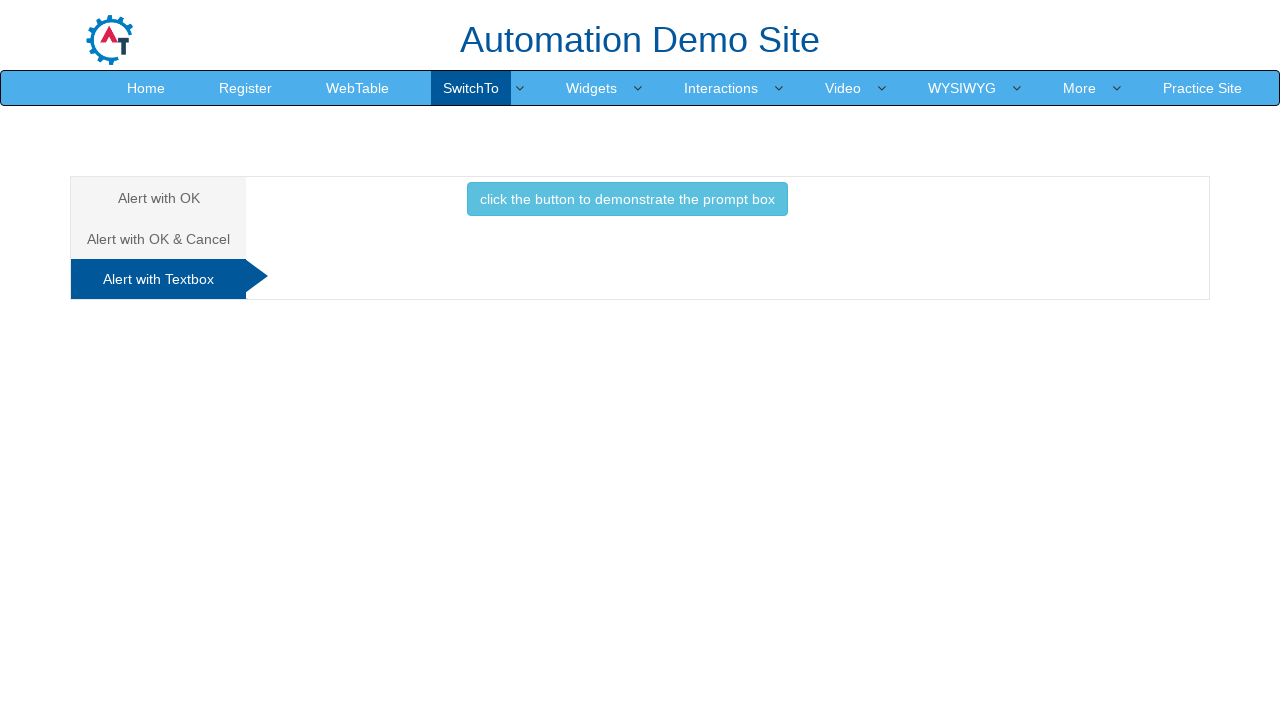

Clicked button to trigger prompt alert at (627, 199) on (//button[contains(text(),'click')])[3]
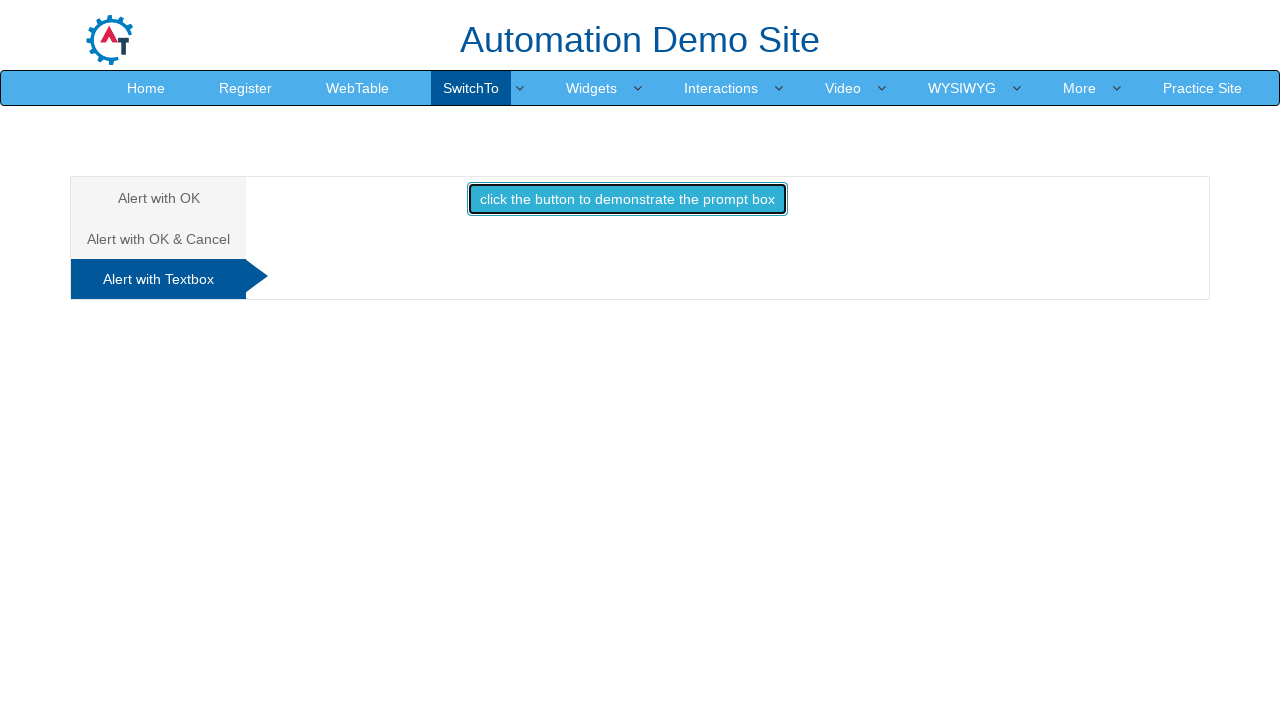

Updated dialog handler to print alert message and accept
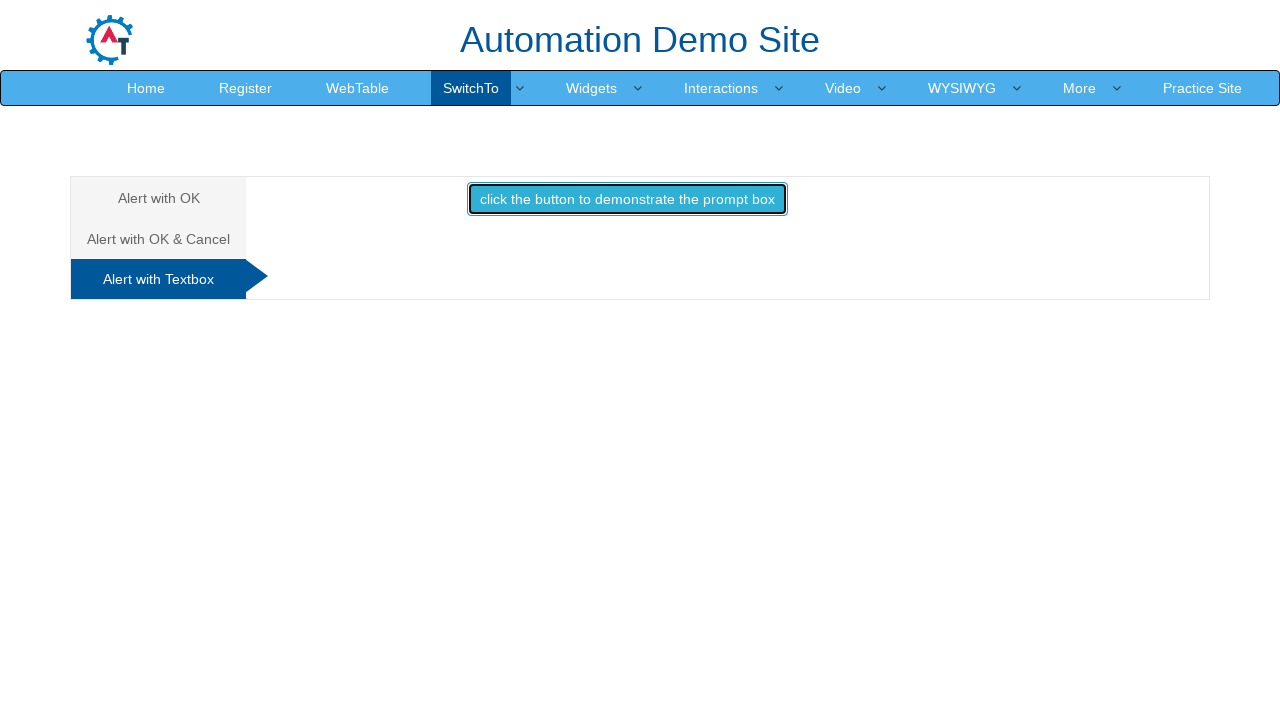

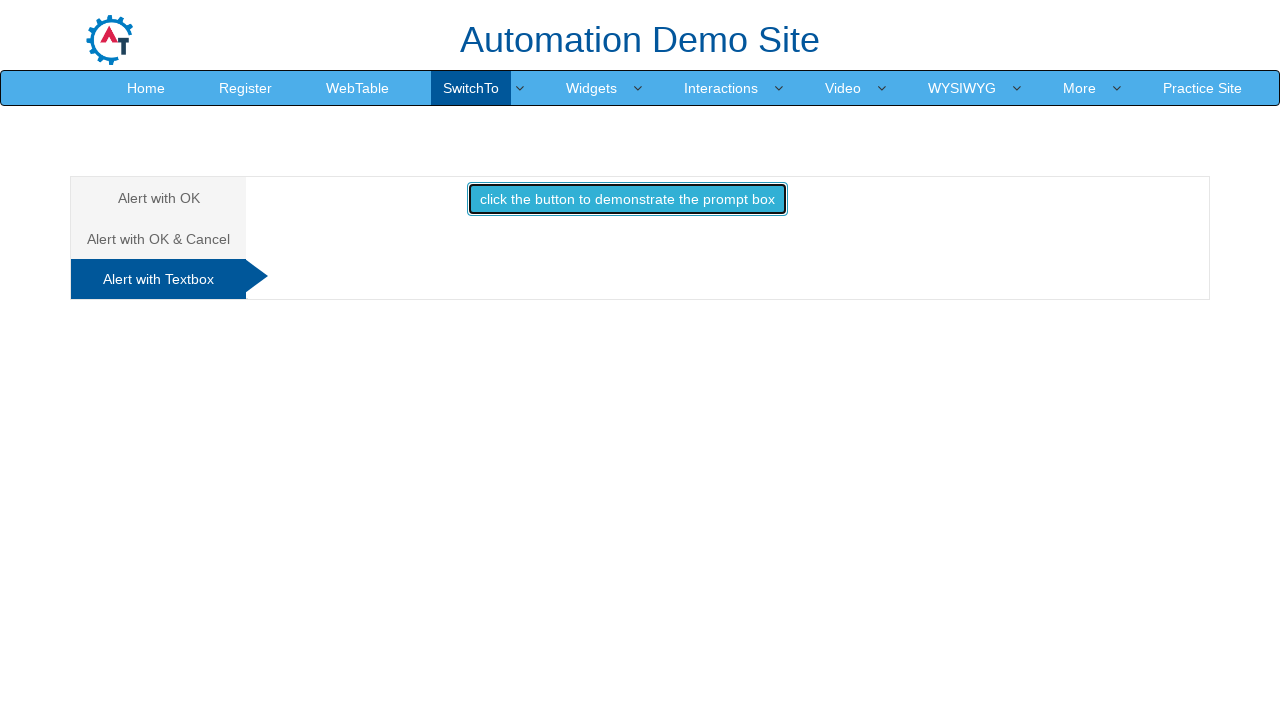